Tests multi-tab window functionality by clicking on a link to open a new tabbed window, then interacting with and closing the new tab.

Starting URL: https://demo.automationtesting.in/Windows.html

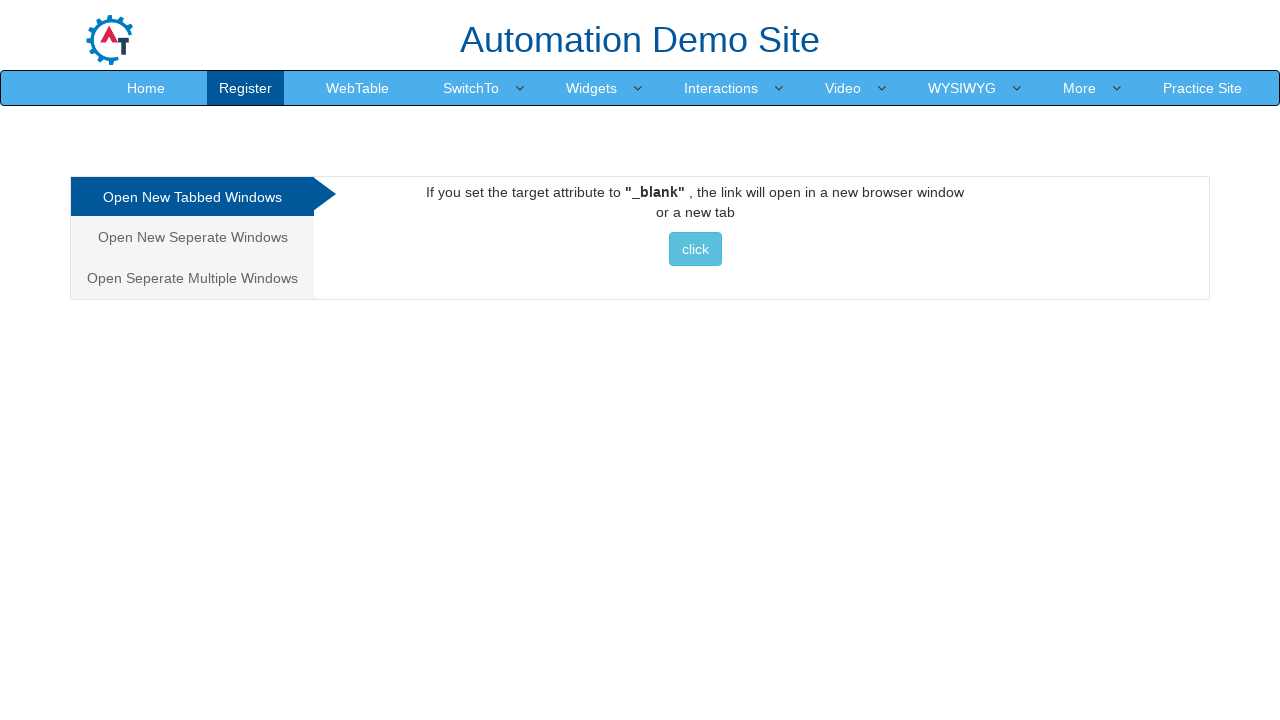

Clicked 'Open New Tabbed Windows' link at (192, 197) on xpath=//a[text()='Open New Tabbed Windows ']
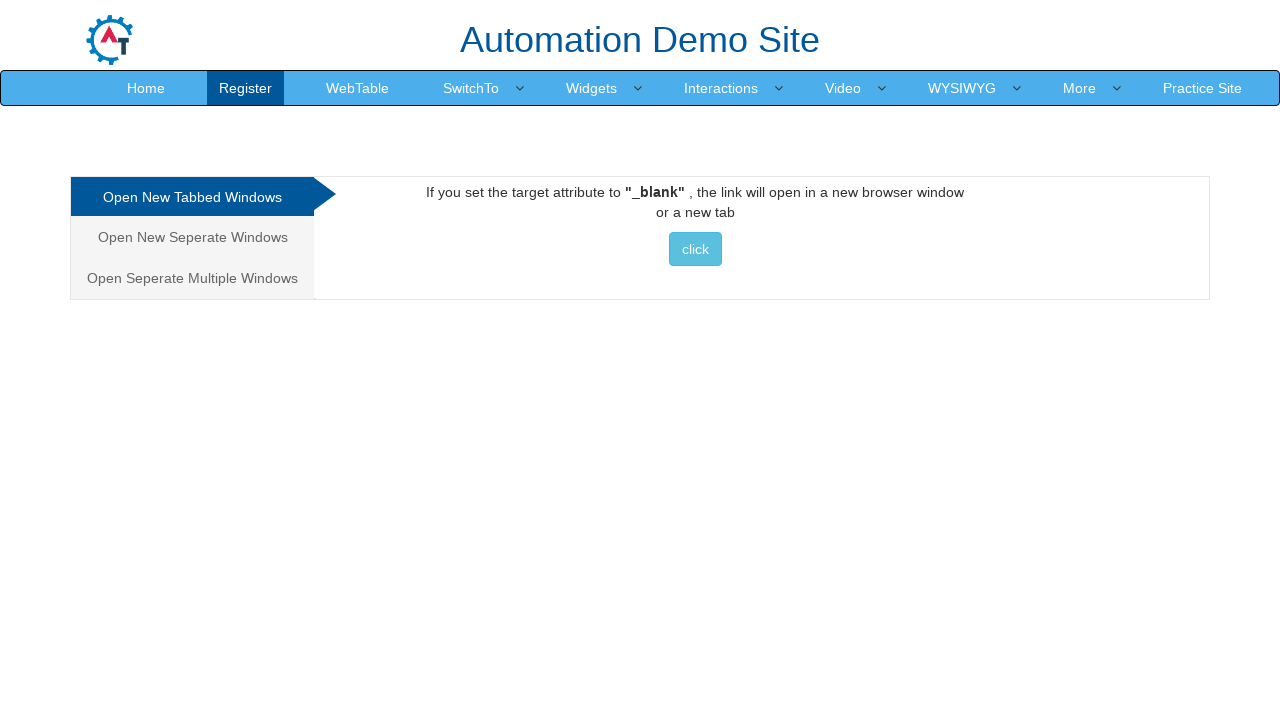

Waited 2000ms for content to load
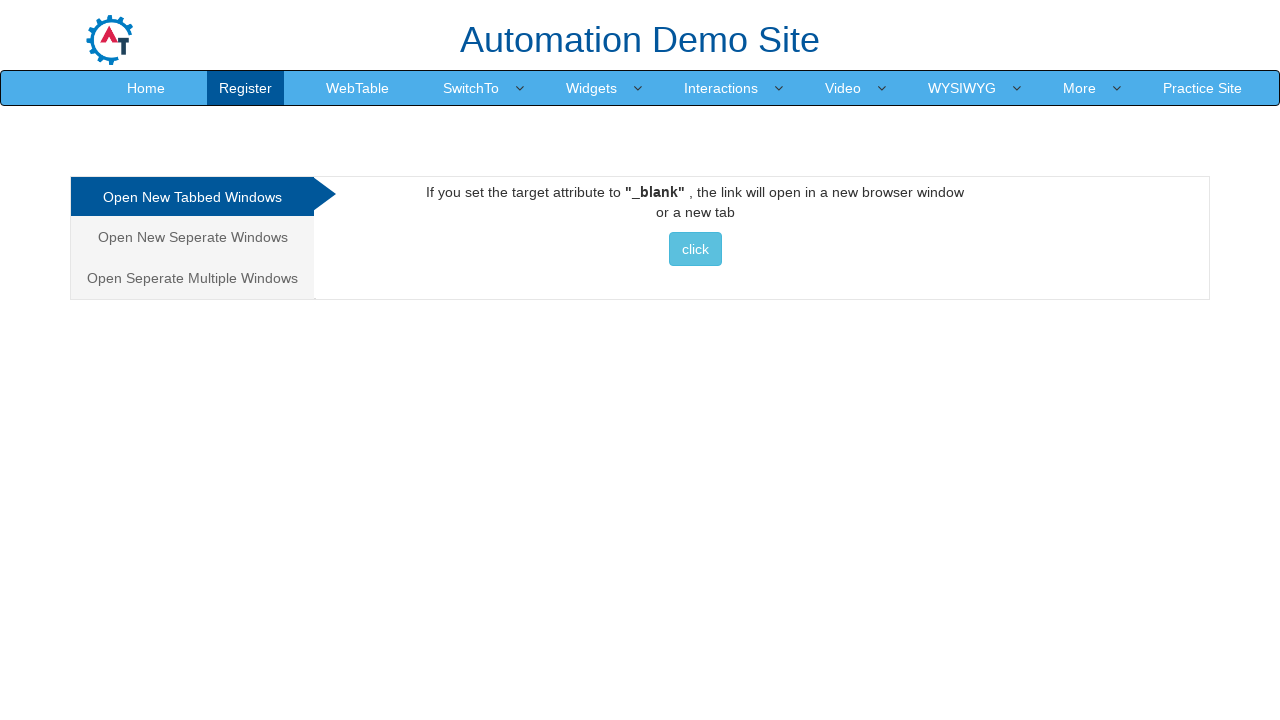

Clicked button to open new tab at (695, 249) on xpath=//*[@id='Tabbed']/a/button
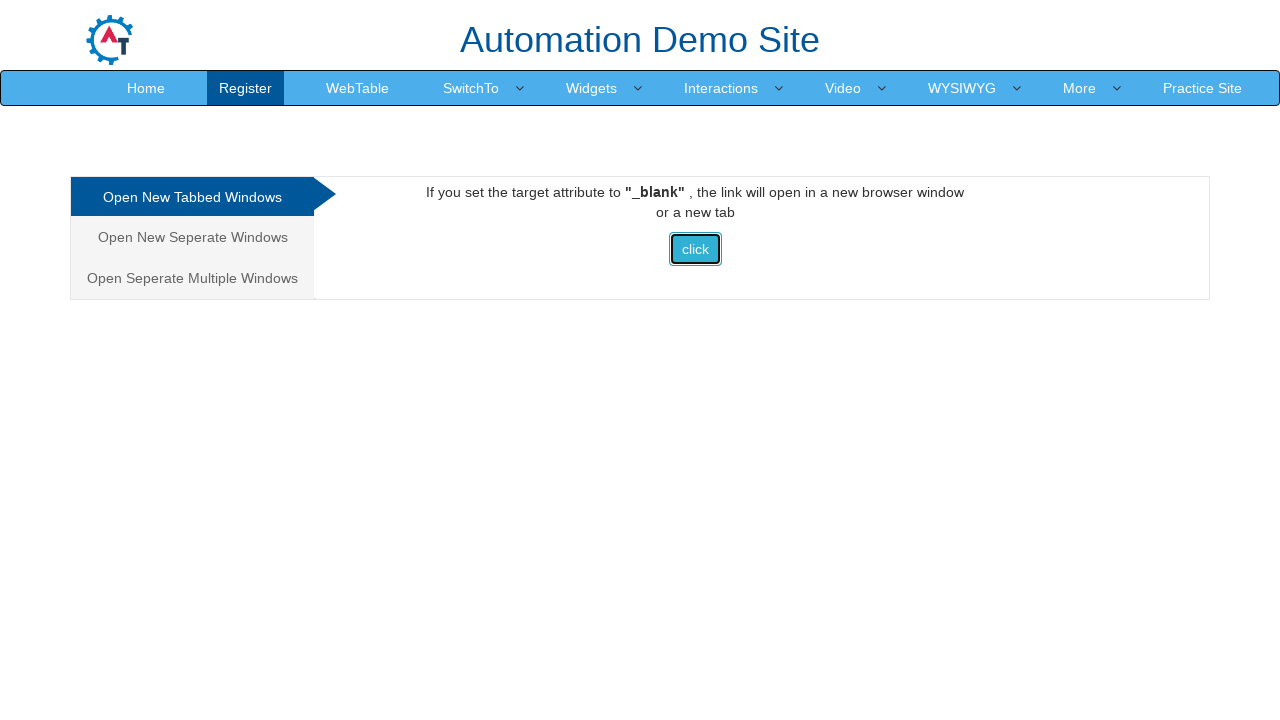

New tab opened and captured
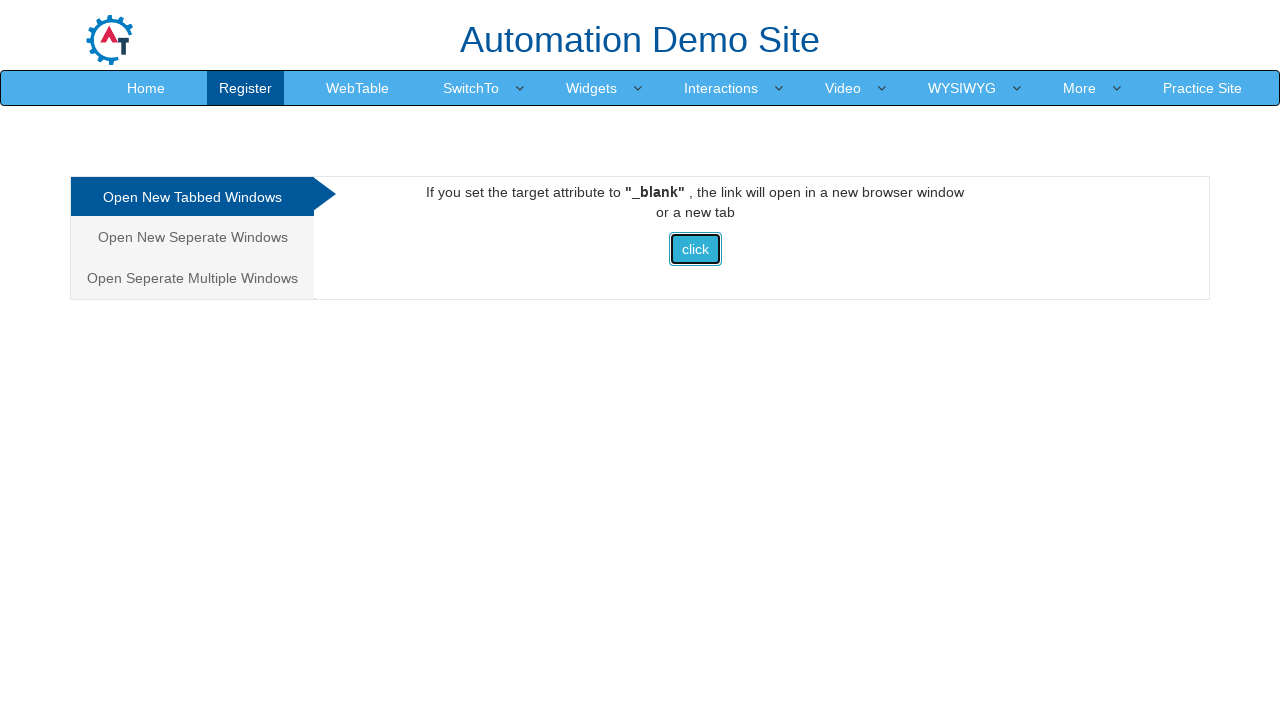

New tab page loaded completely
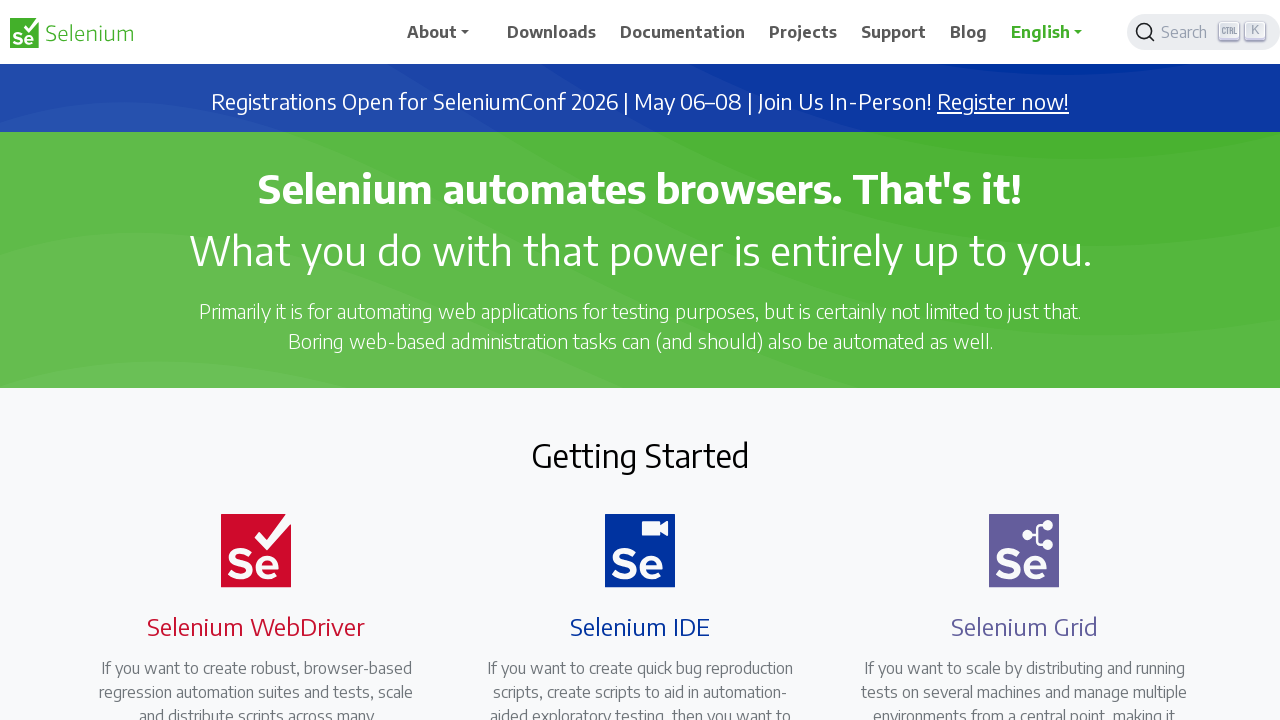

Captured new tab title: Selenium
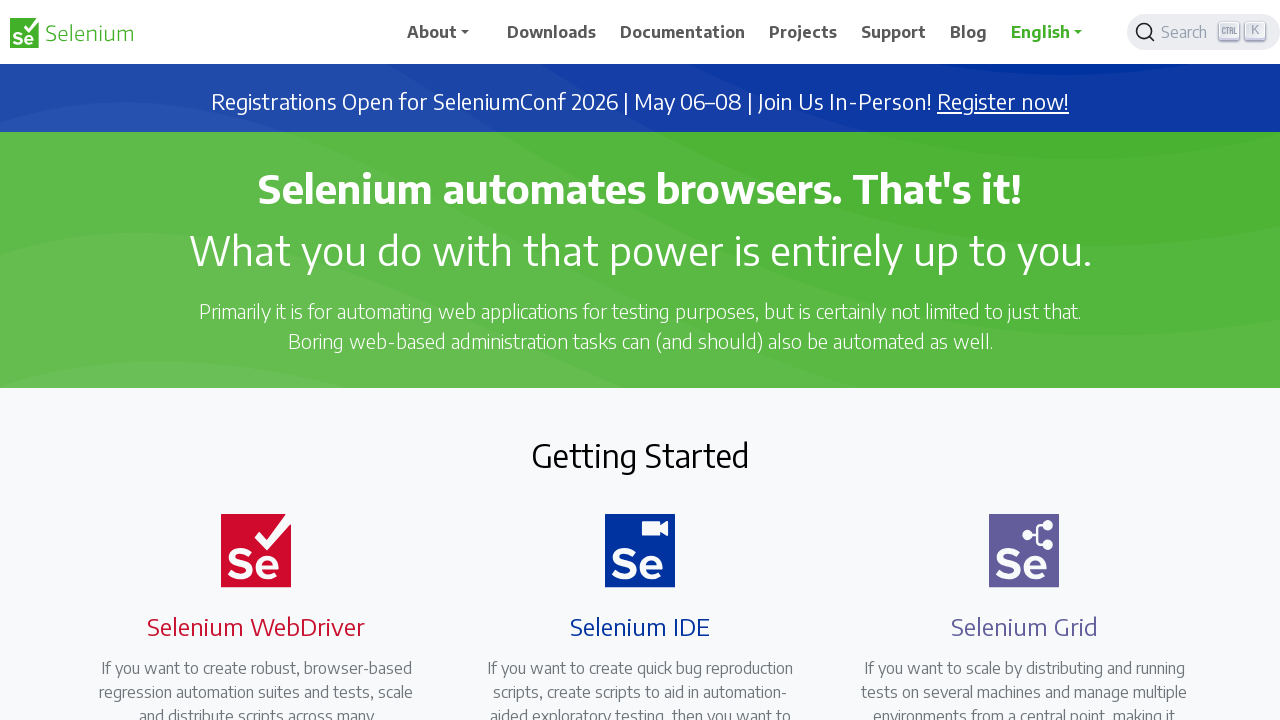

Closed the new tab
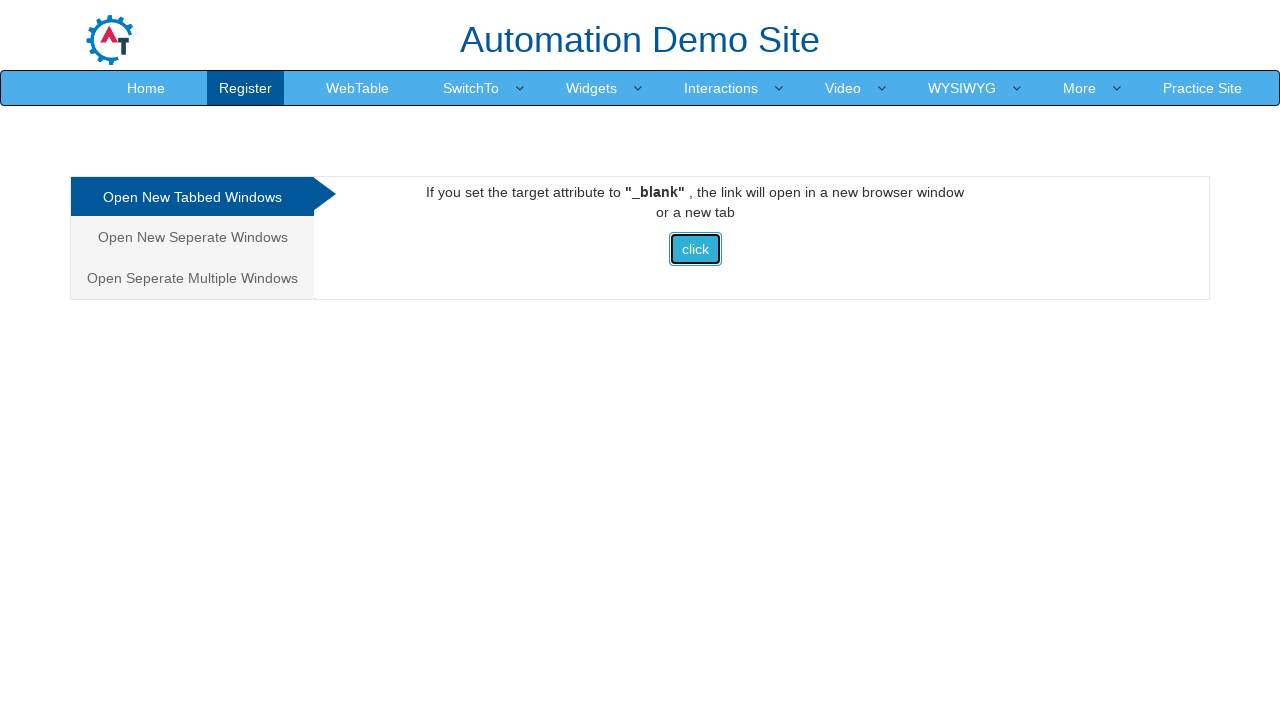

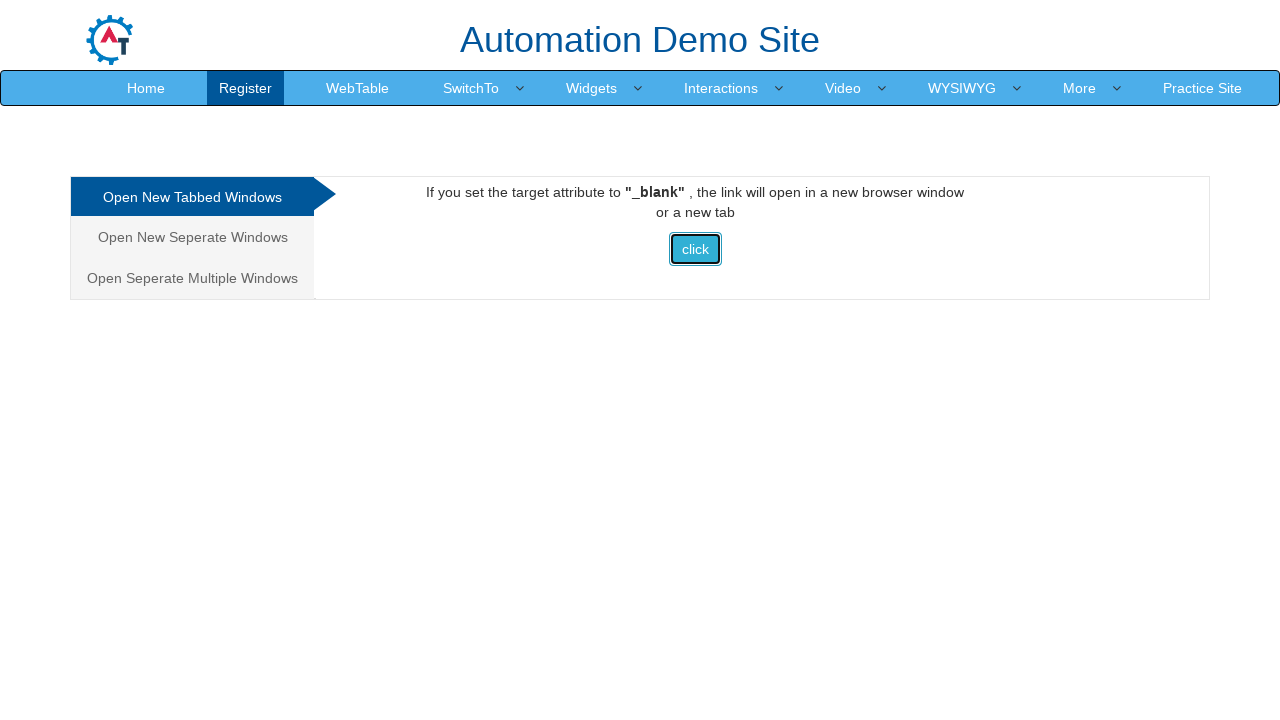